Tests a form submission with dynamic attributes by filling in full name, email, event date, and additional details fields, then verifying the confirmation message

Starting URL: https://training-support.net/webelements/dynamic-attributes

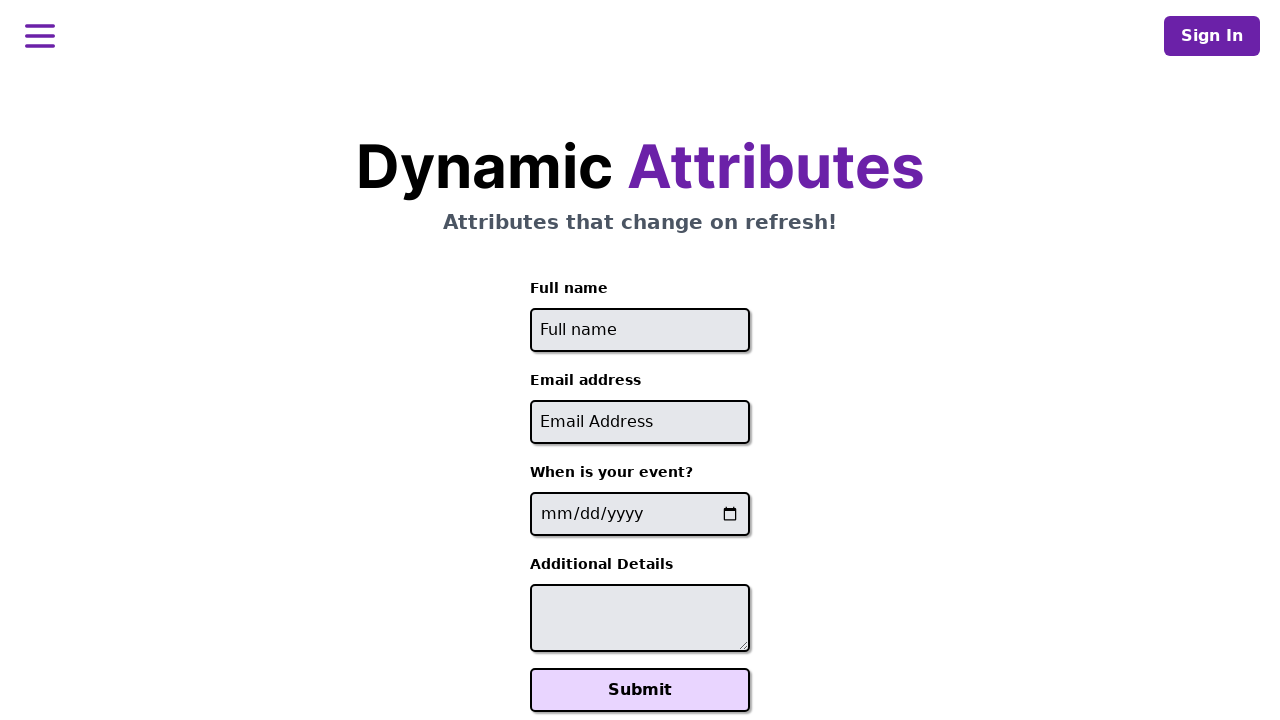

Filled full name field with 'David Johnson' on xpath=//input[starts-with(@id,'full-name')]
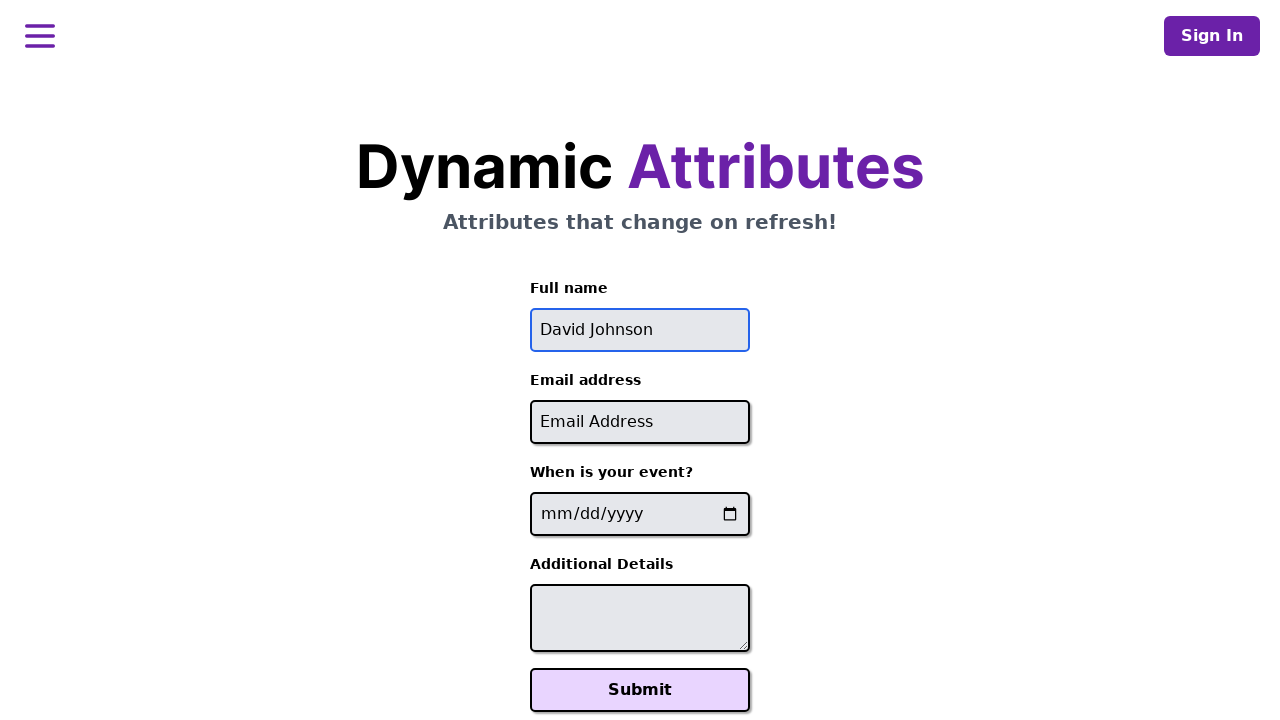

Filled email field with 'david.johnson@example.com' on xpath=//input[contains(@name,'-email')]
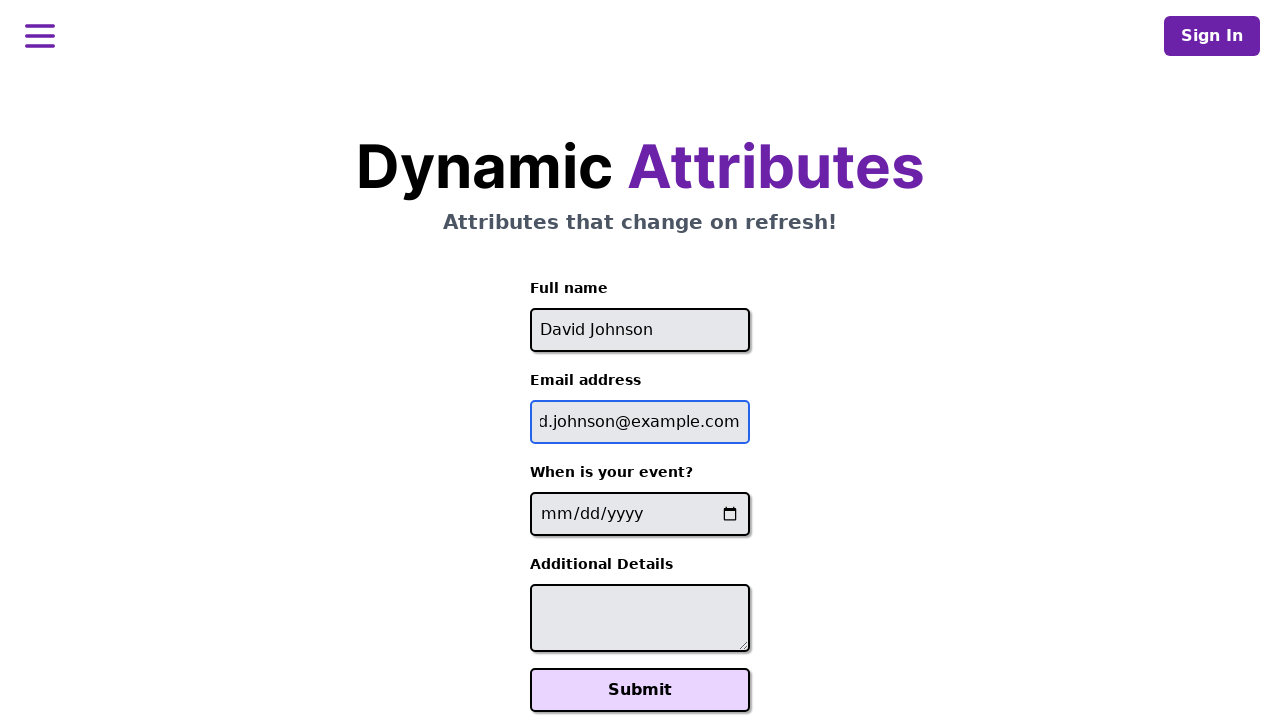

Filled event date field with '2025-03-15' on xpath=//input[contains(@name,'-event-date-')]
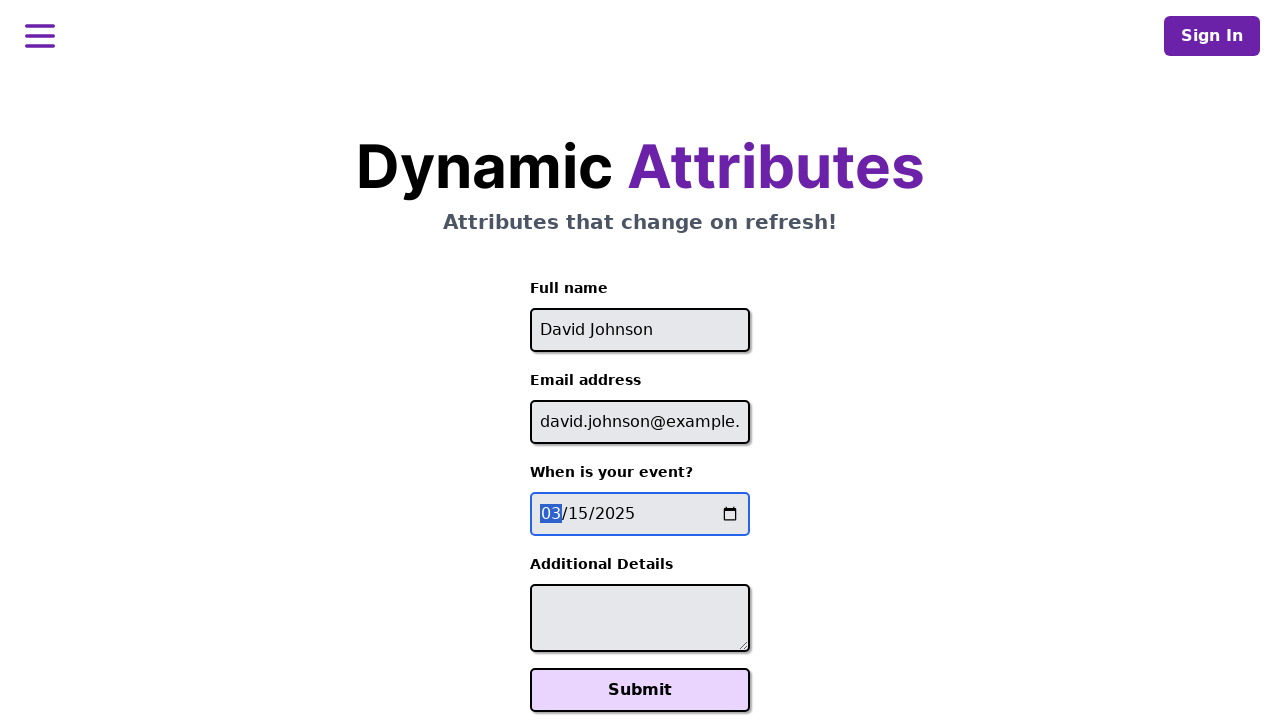

Filled additional details field with event confirmation message on xpath=//textarea[contains(@id,'-additional-details-')]
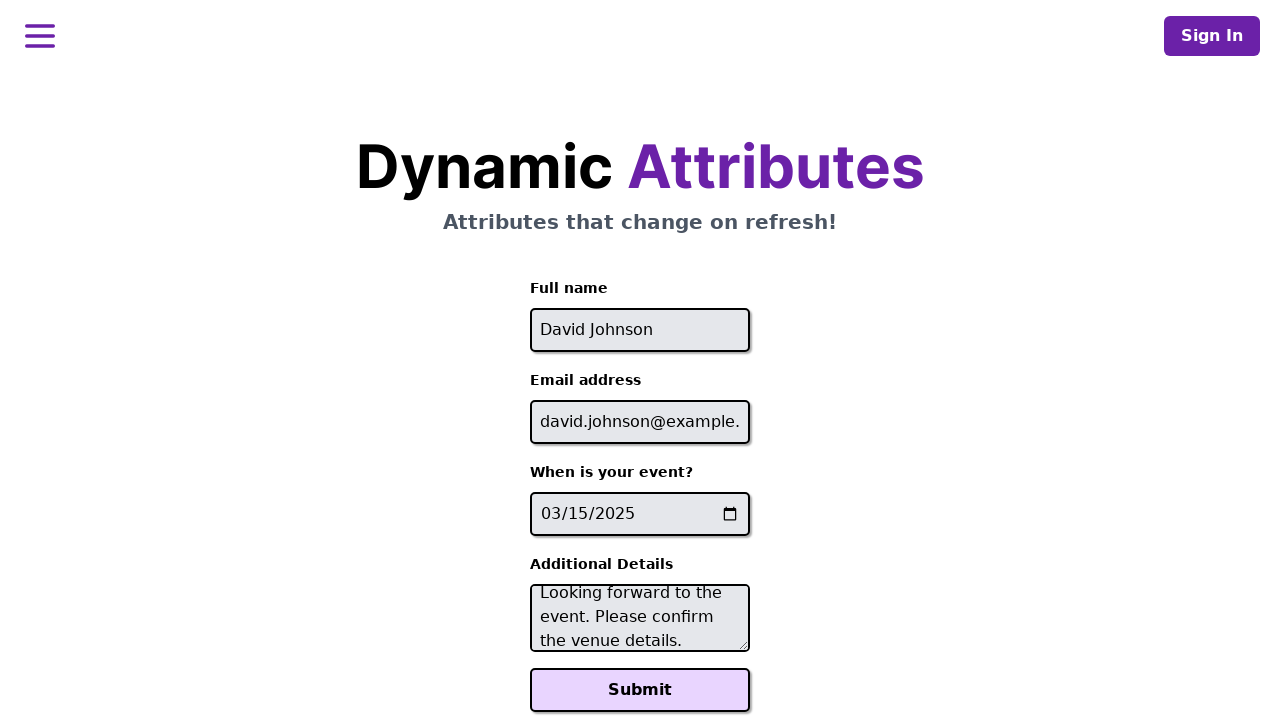

Clicked Submit button at (640, 690) on xpath=//button[text()='Submit']
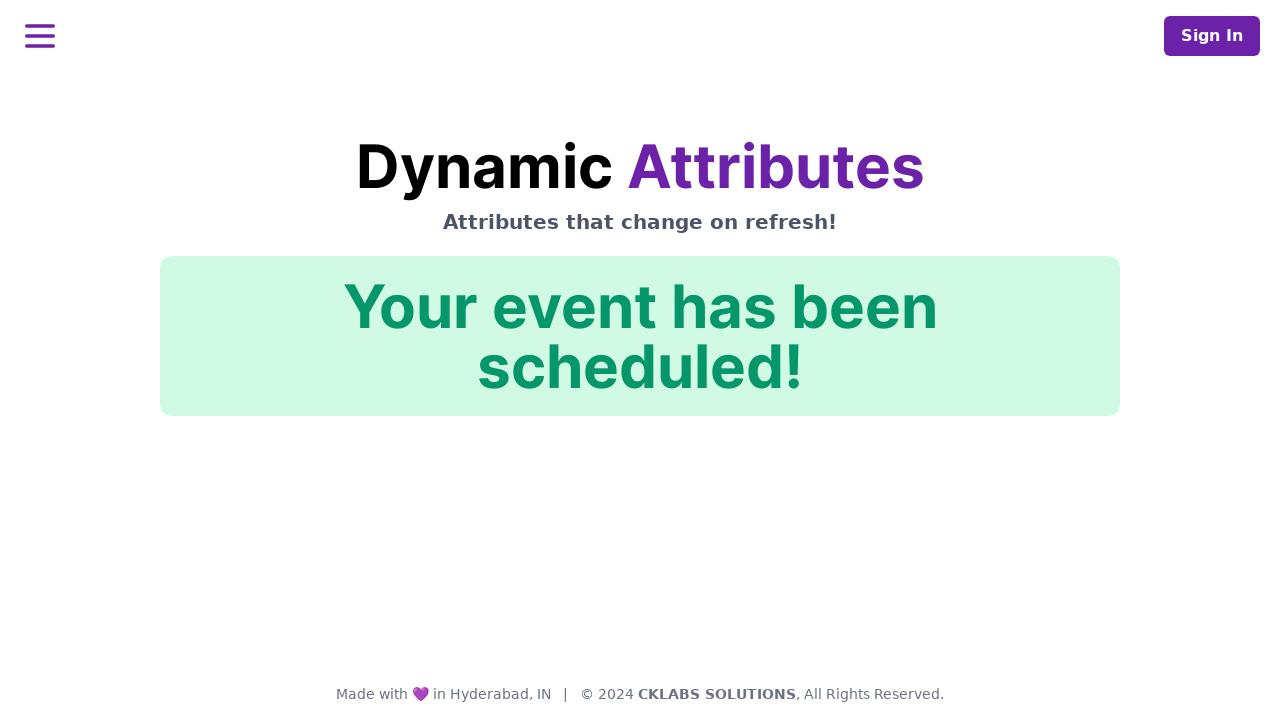

Confirmation message appeared: 'Your event has been scheduled!'
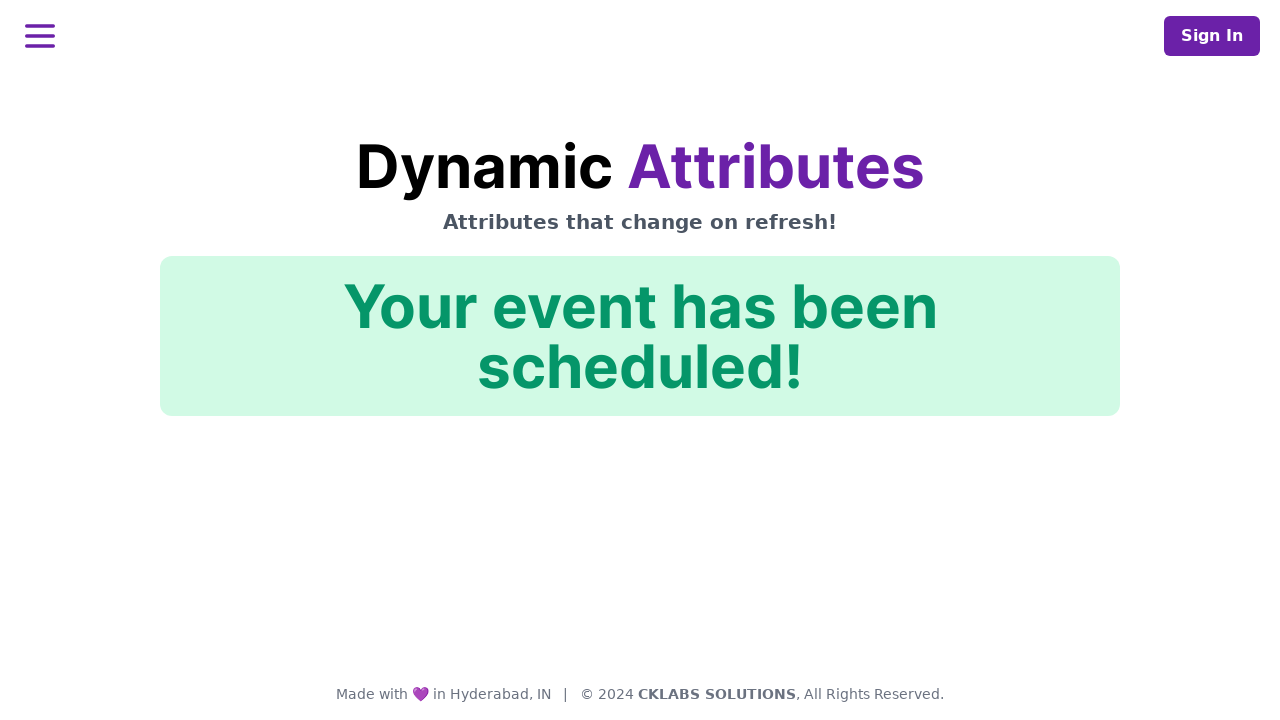

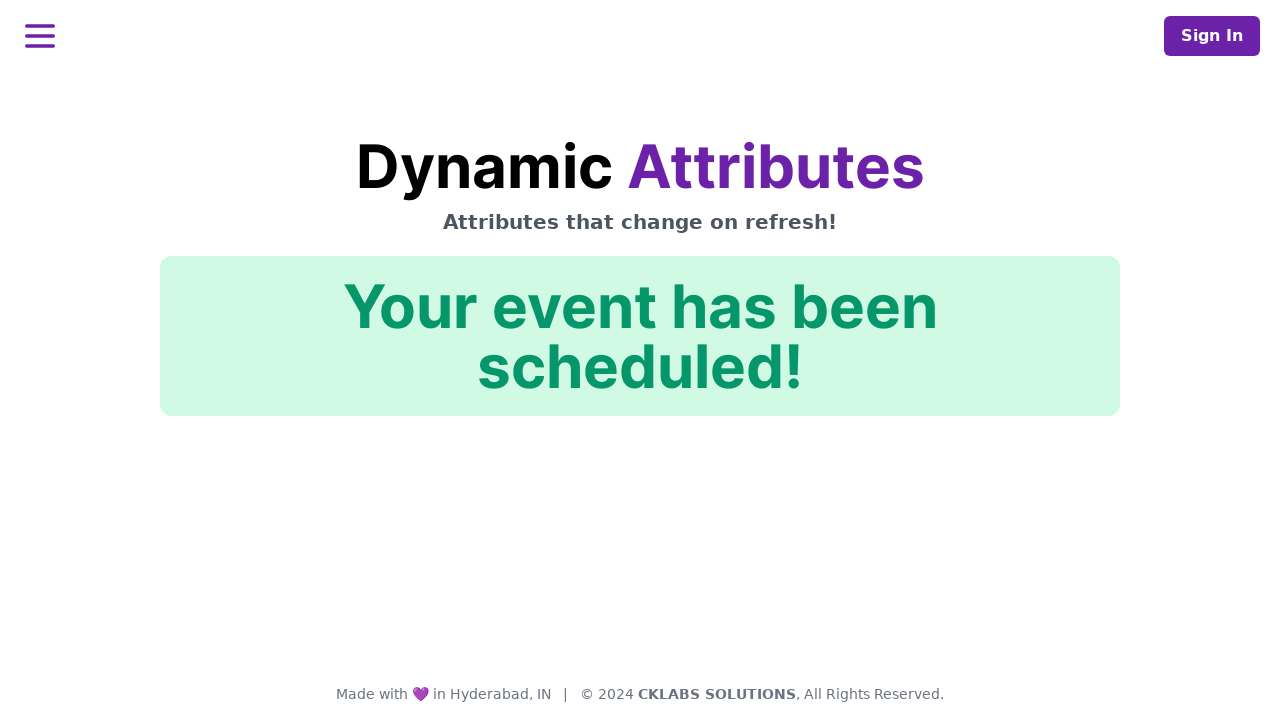